Navigates to the Jio website homepage and maximizes the browser window, then waits for the page to load.

Starting URL: https://www.jio.com/

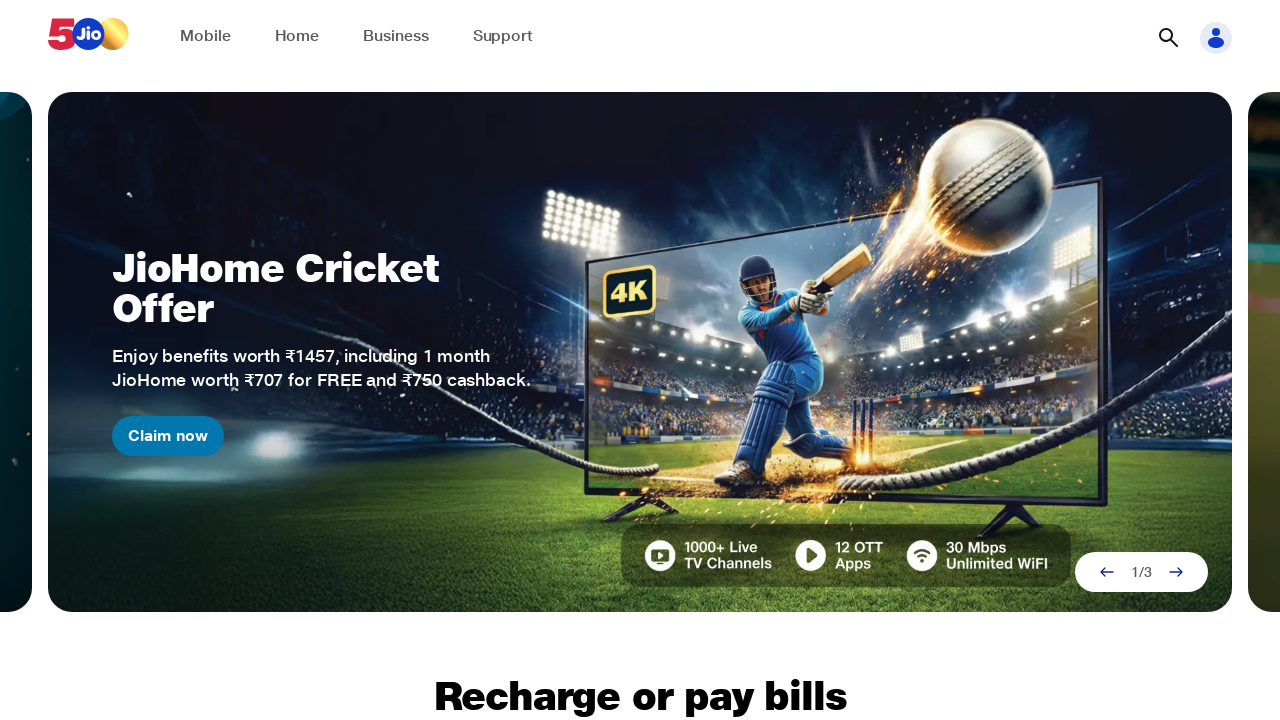

Navigated to Jio website homepage
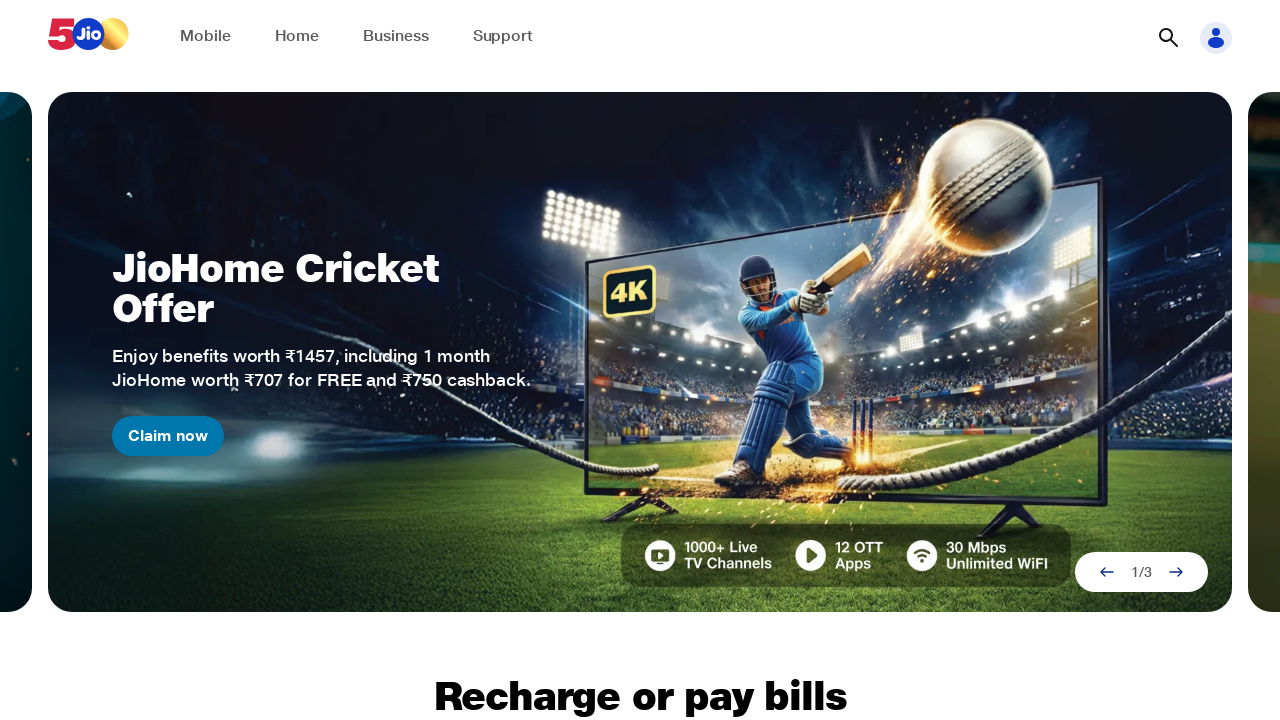

Maximized browser window to 1920x1080
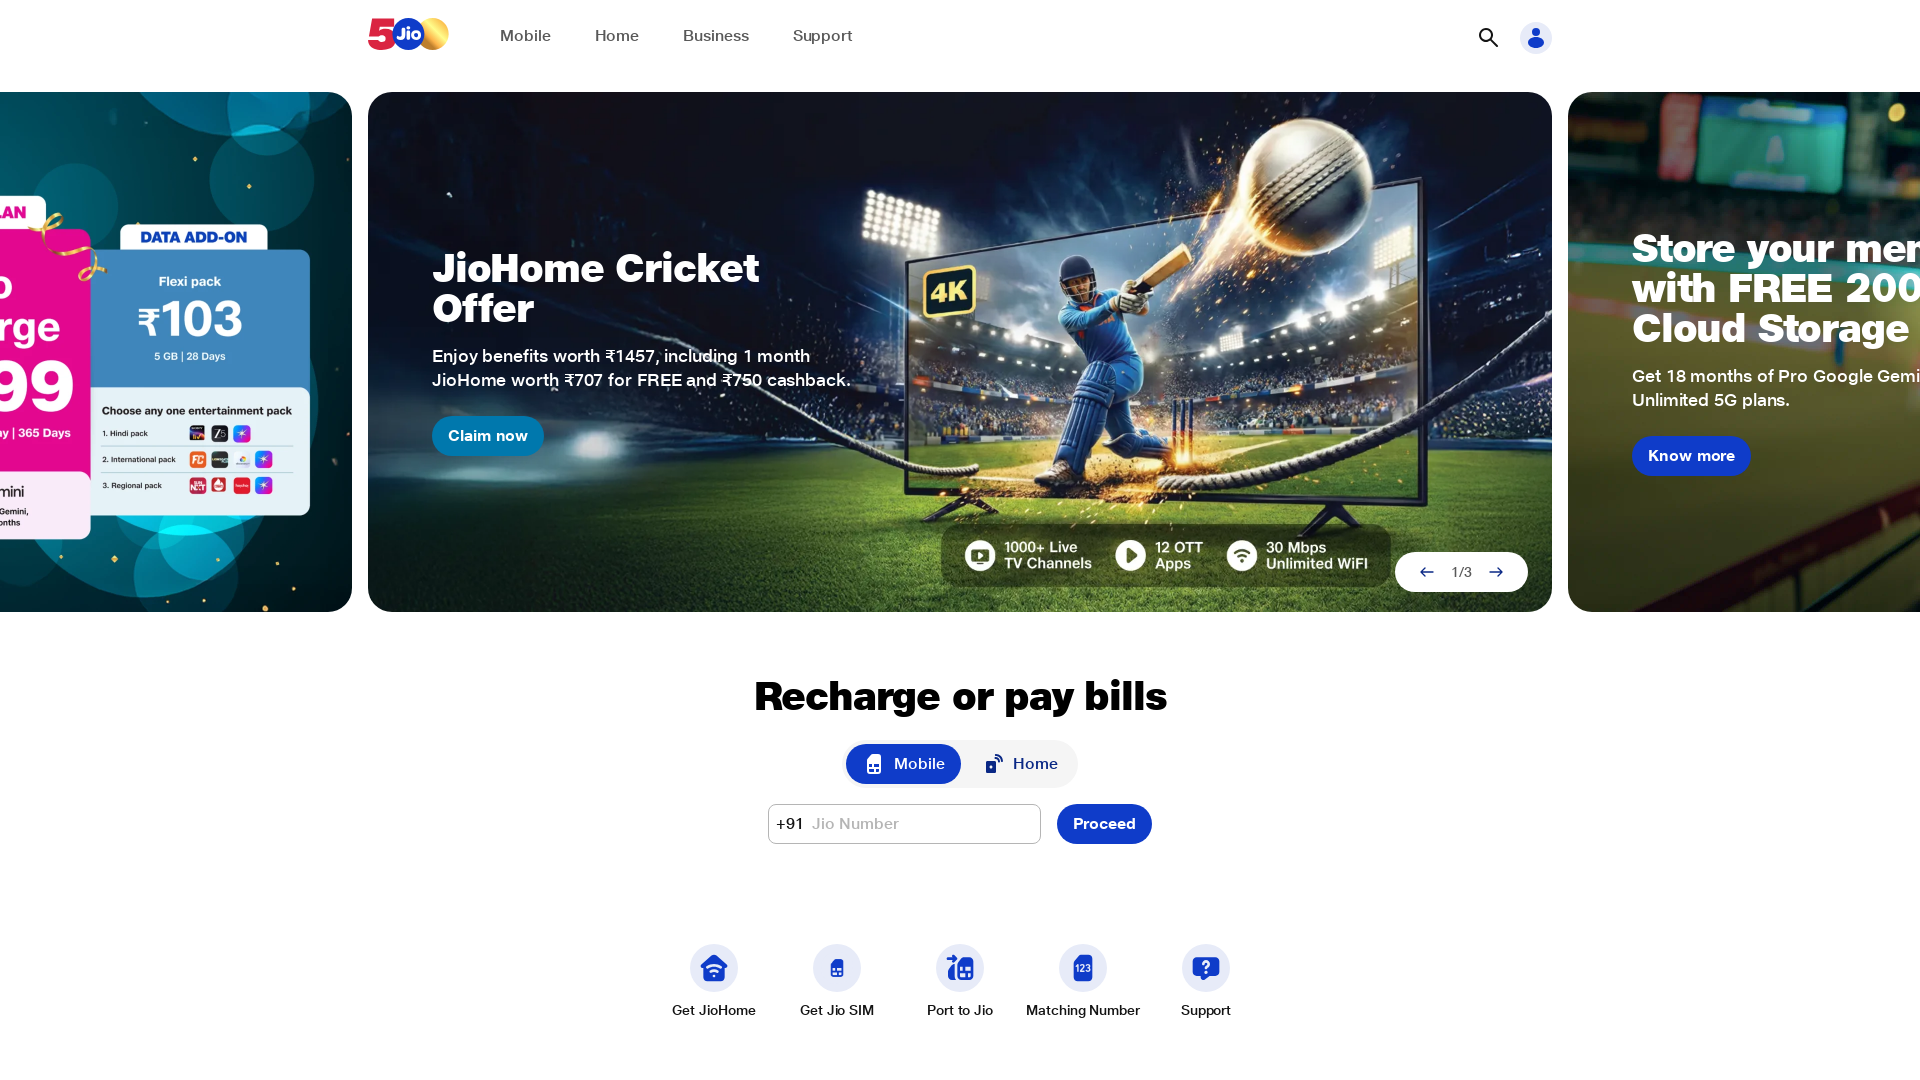

Waited for page to fully load (networkidle state)
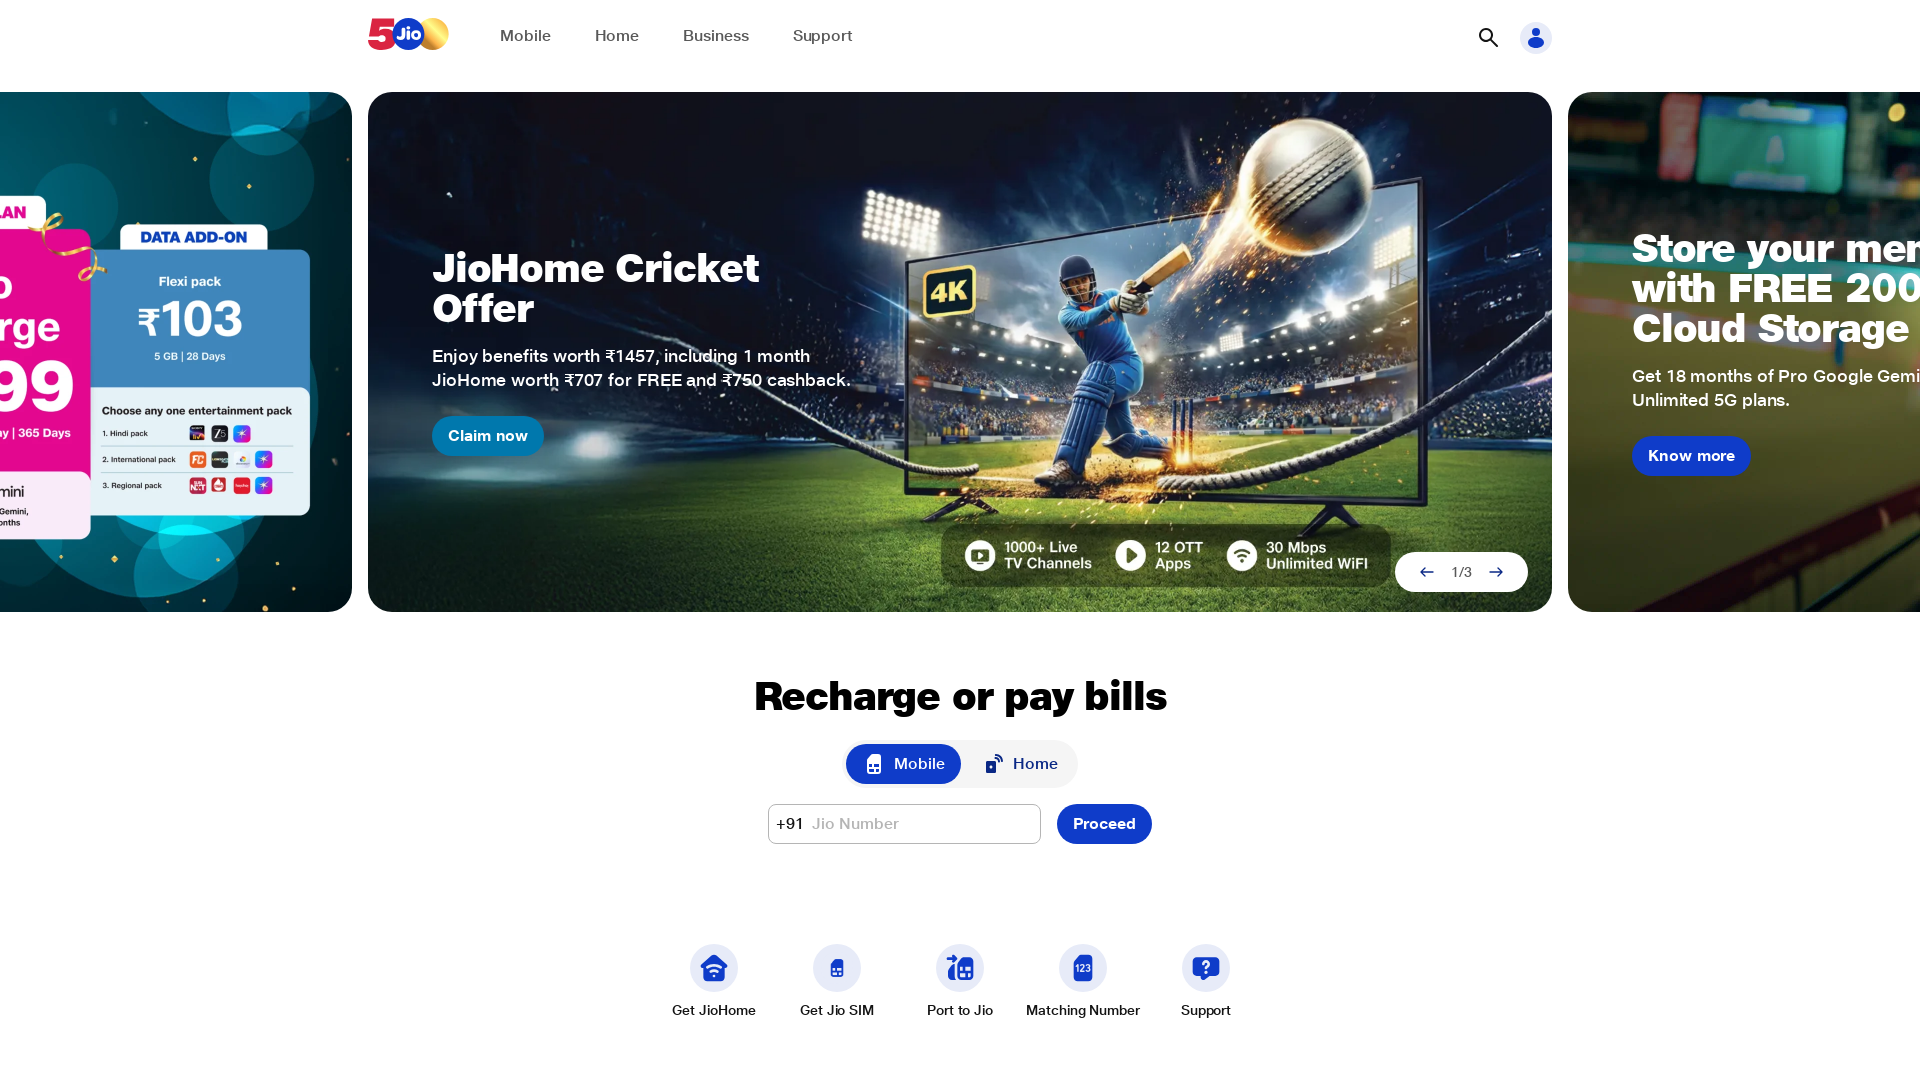

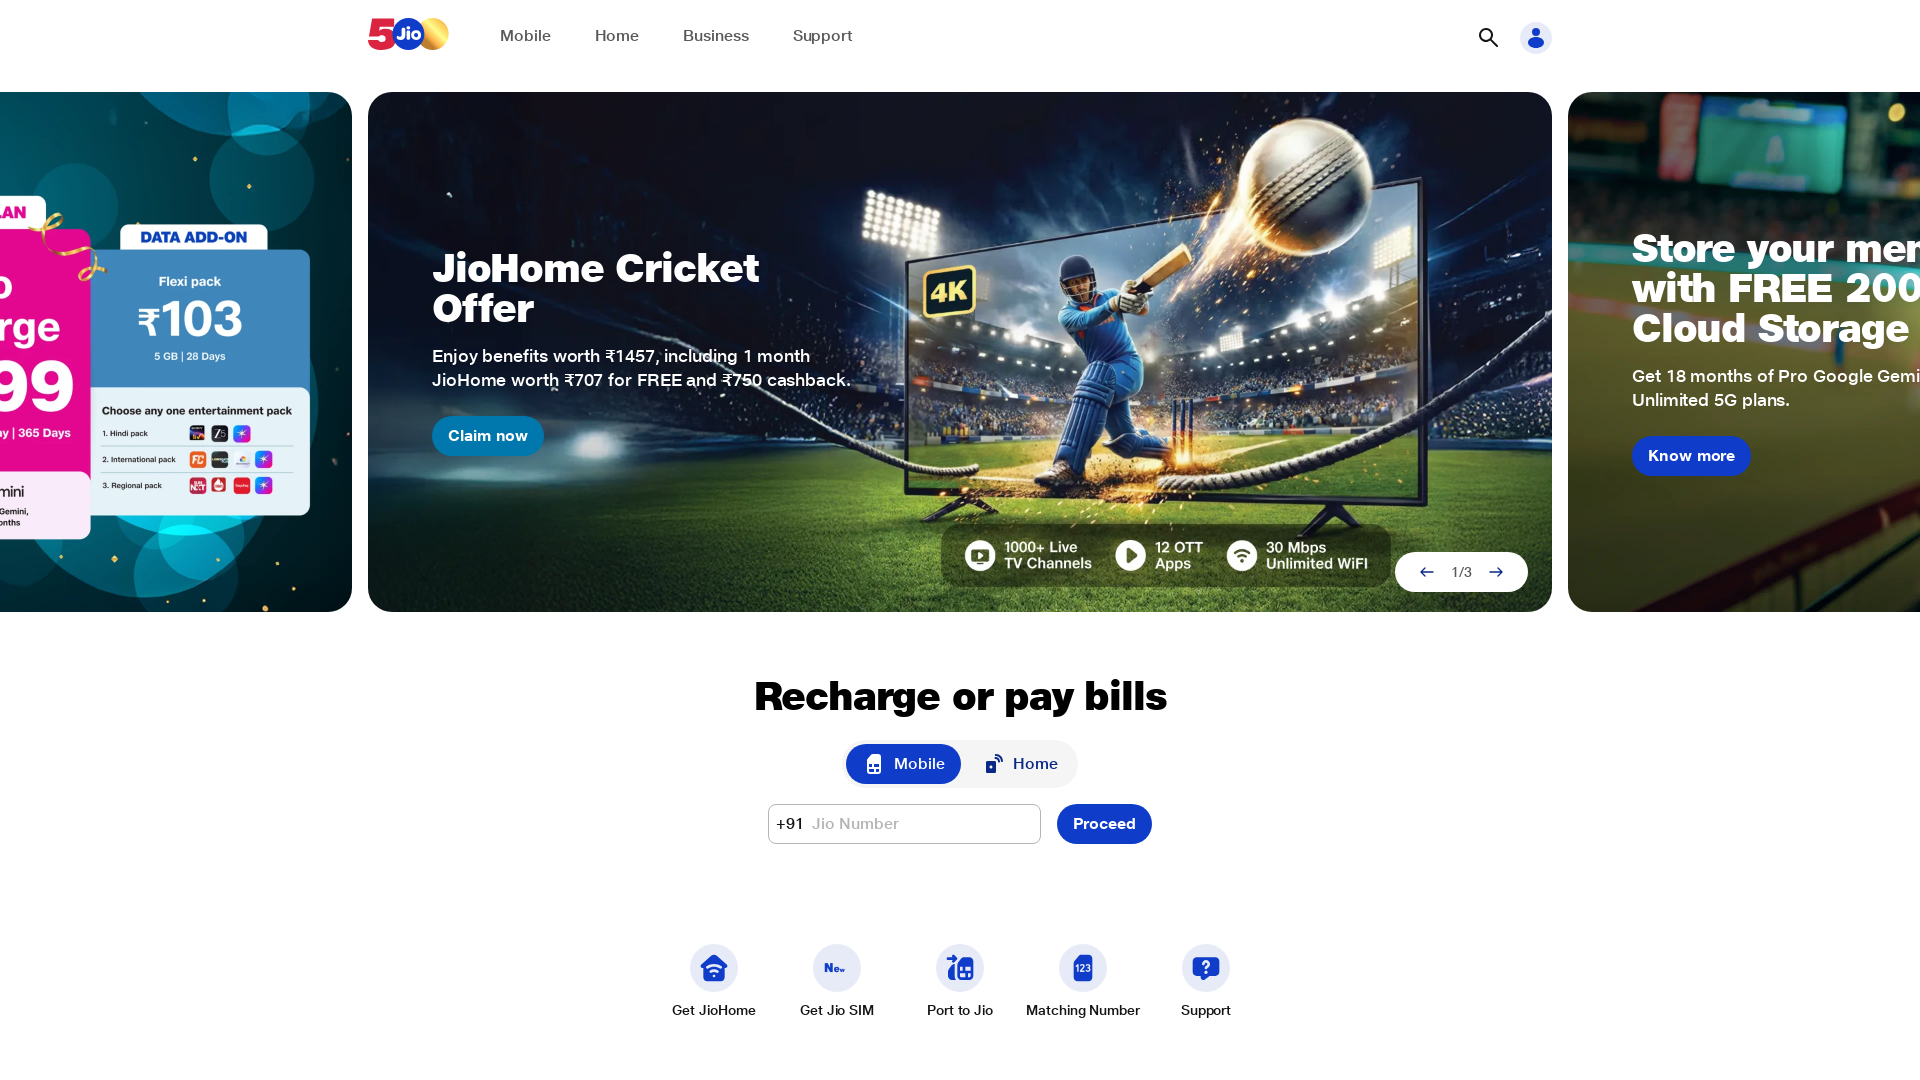